Solves a math problem on a form by calculating a value, entering it, selecting checkboxes/radio buttons, and submitting

Starting URL: http://suninjuly.github.io/math.html

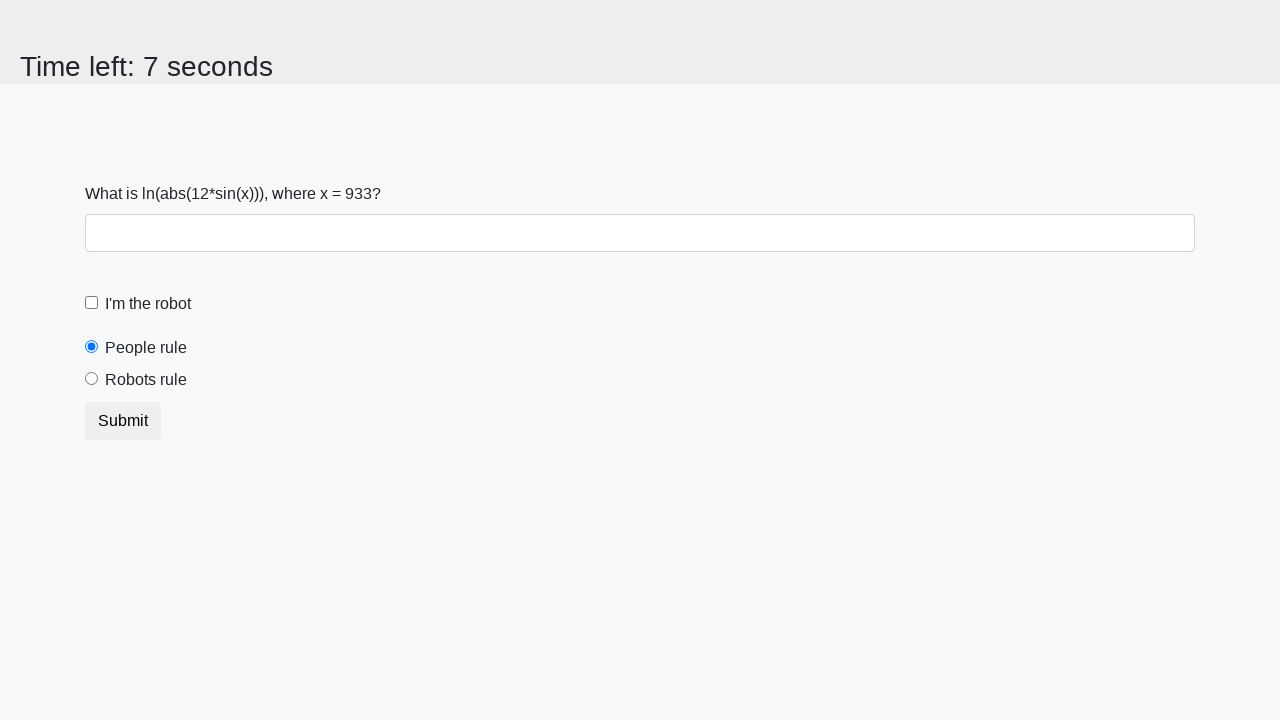

Located the input value element
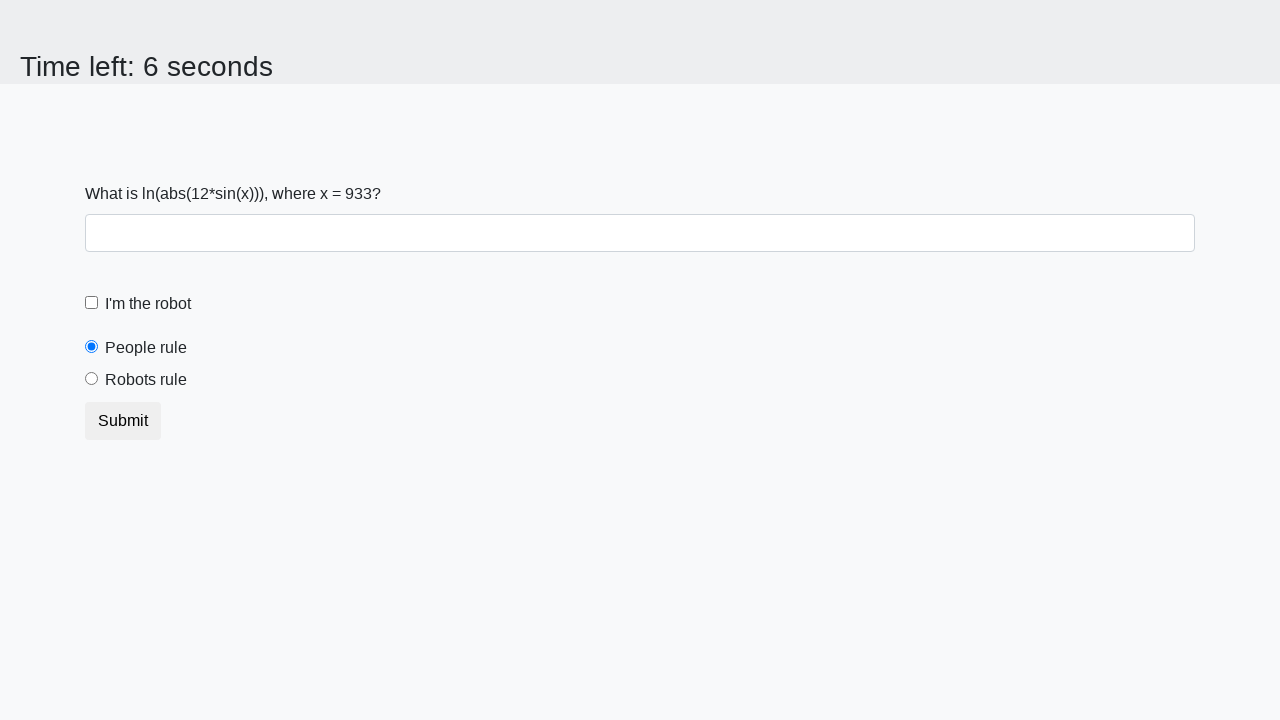

Retrieved input value: 933
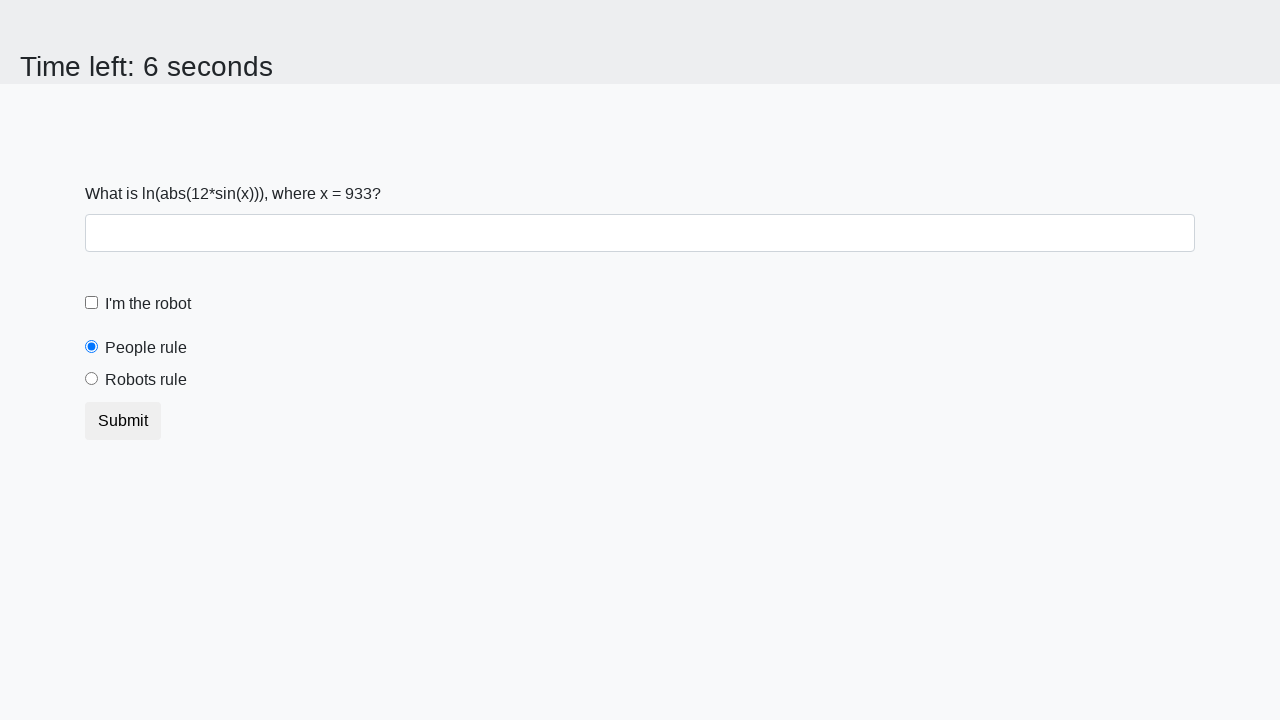

Calculated answer: -0.4526834902230354
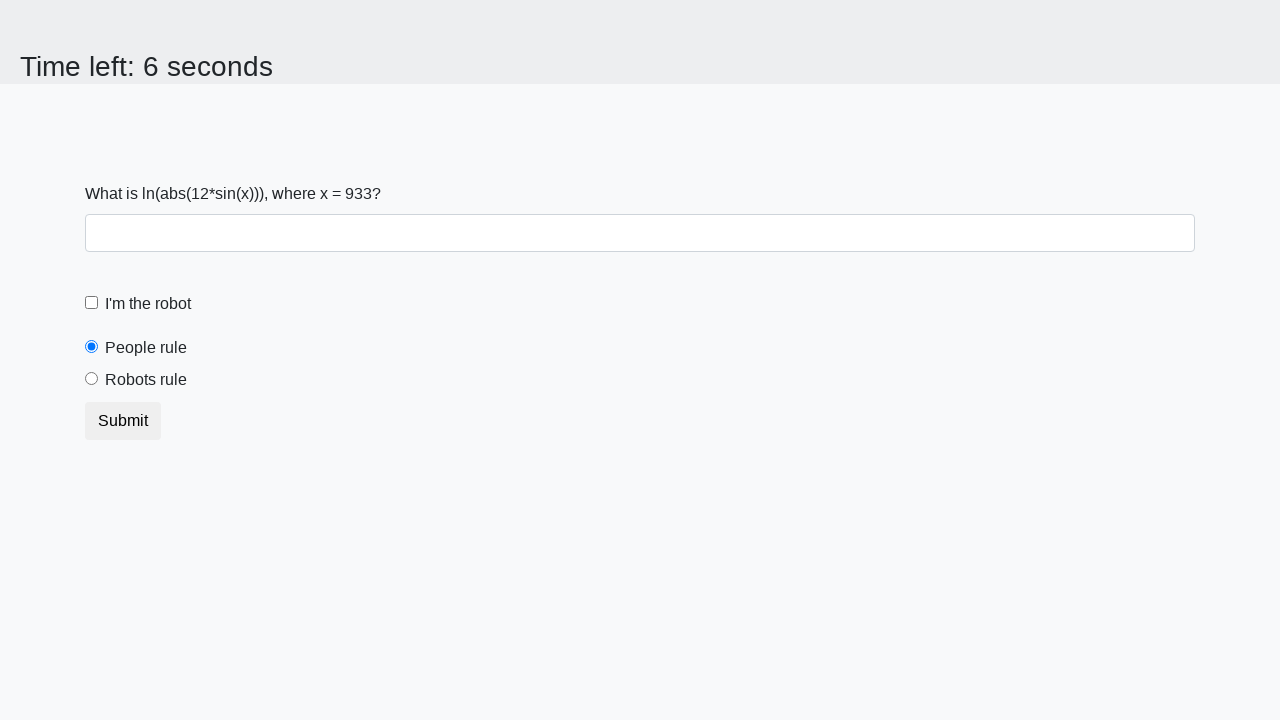

Filled answer field with calculated value on #answer
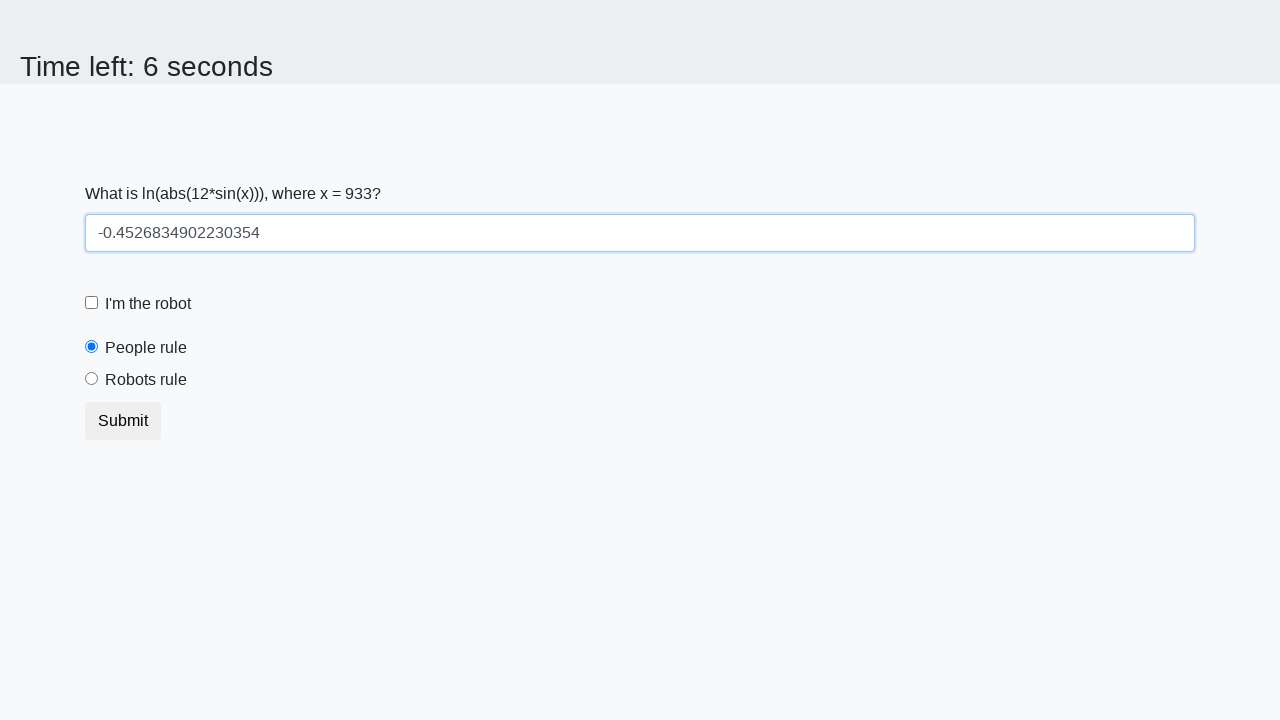

Clicked the robot checkbox at (148, 304) on [for='robotCheckbox']
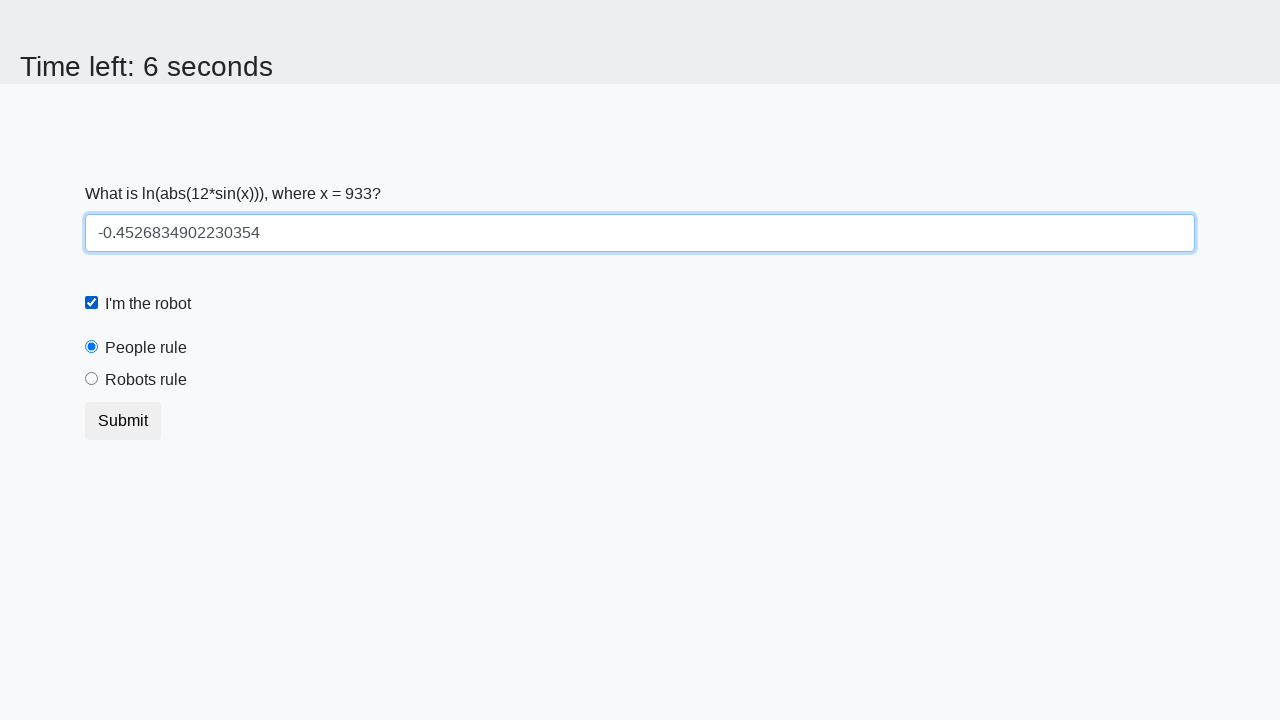

Clicked the robots rule radio button at (146, 380) on [for='robotsRule']
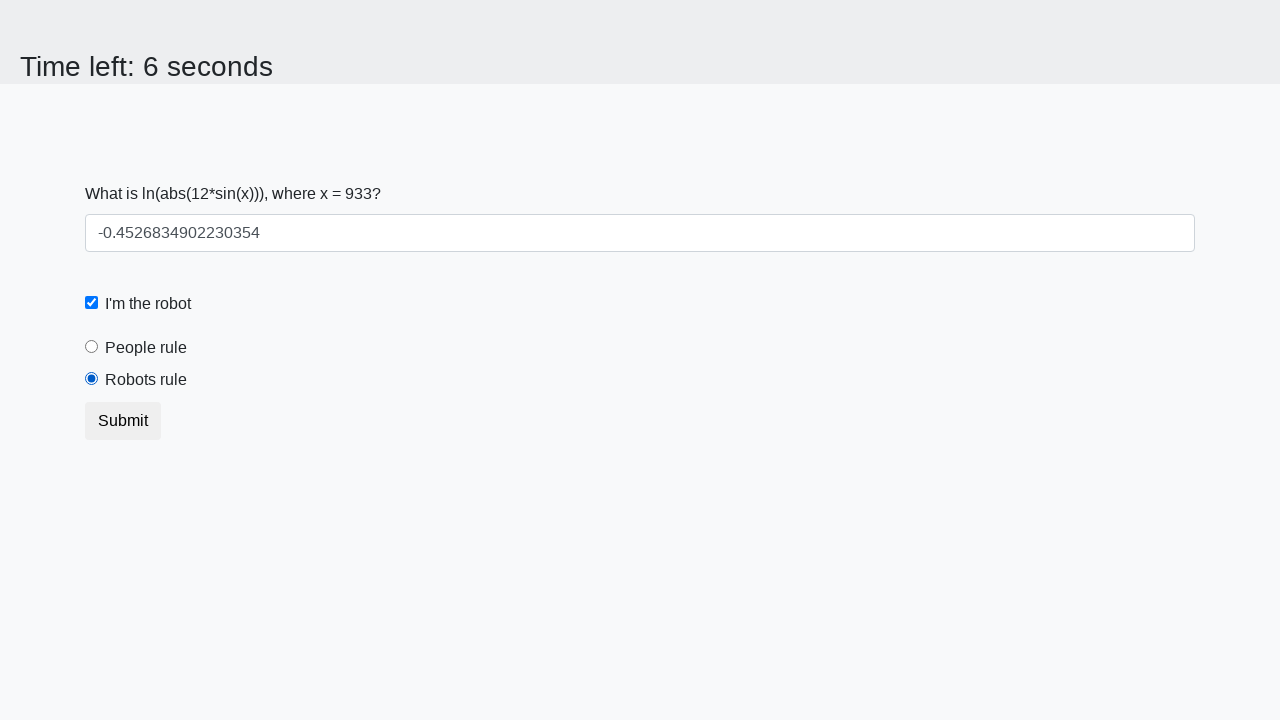

Clicked submit button to submit the form at (123, 421) on .btn
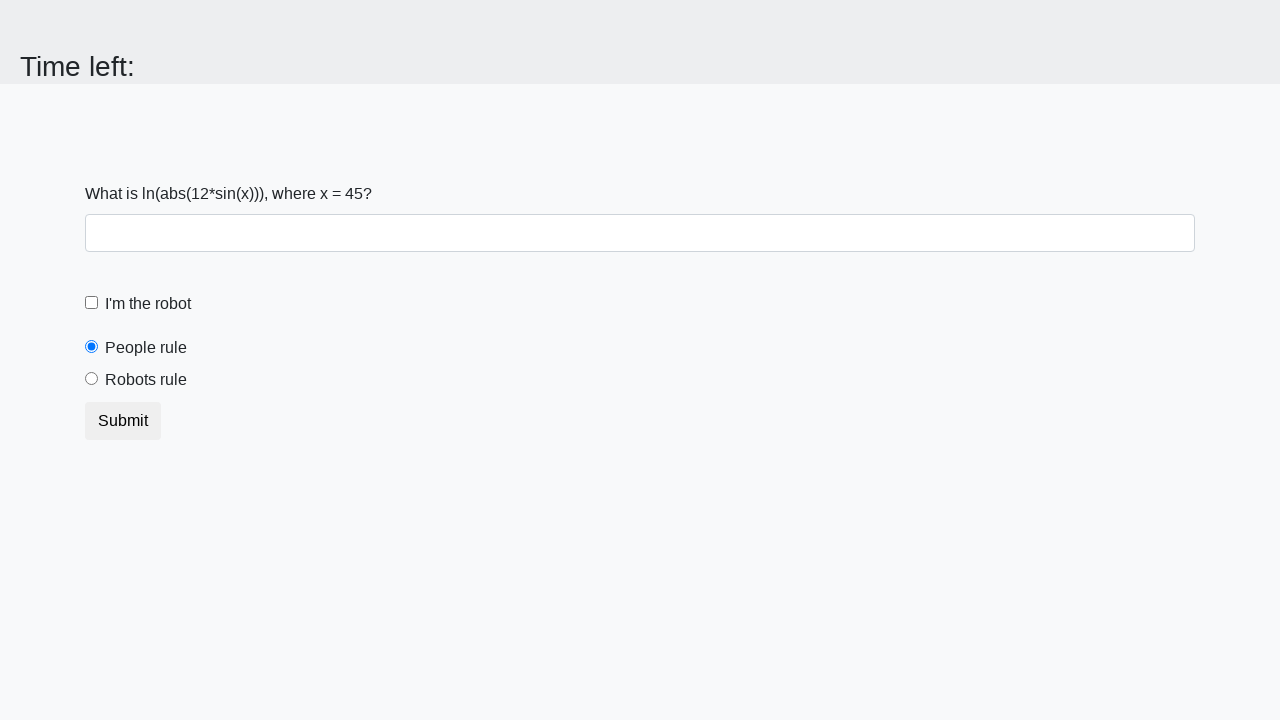

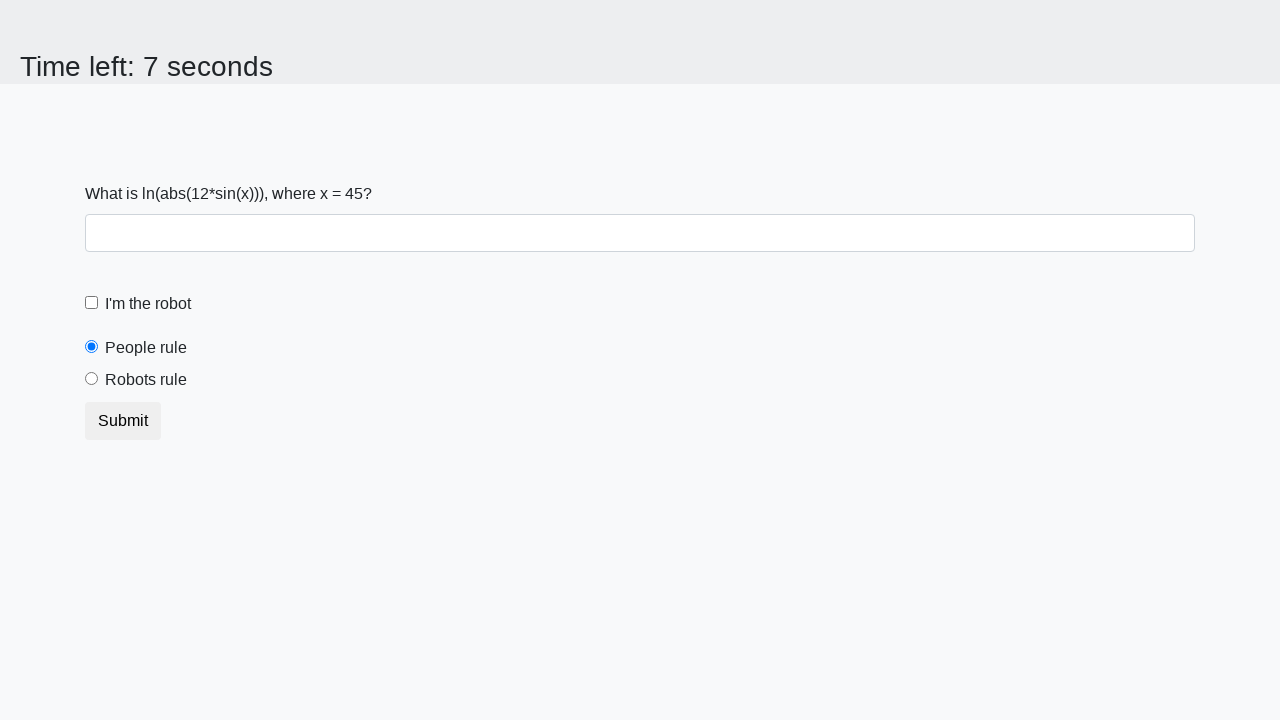